Tests prompt alert handling by entering text in the prompt dialog and accepting or dismissing it

Starting URL: https://www.hyrtutorials.com/p/alertsdemo.html

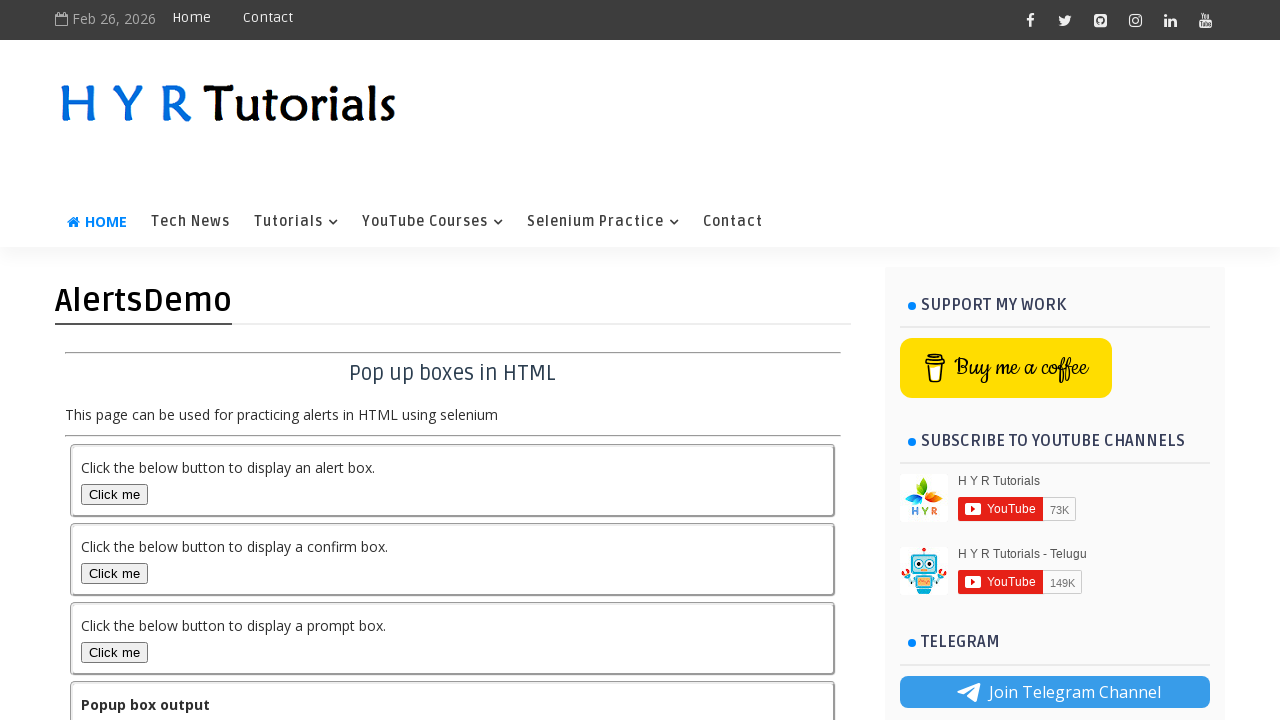

Scrolled prompt box button into view
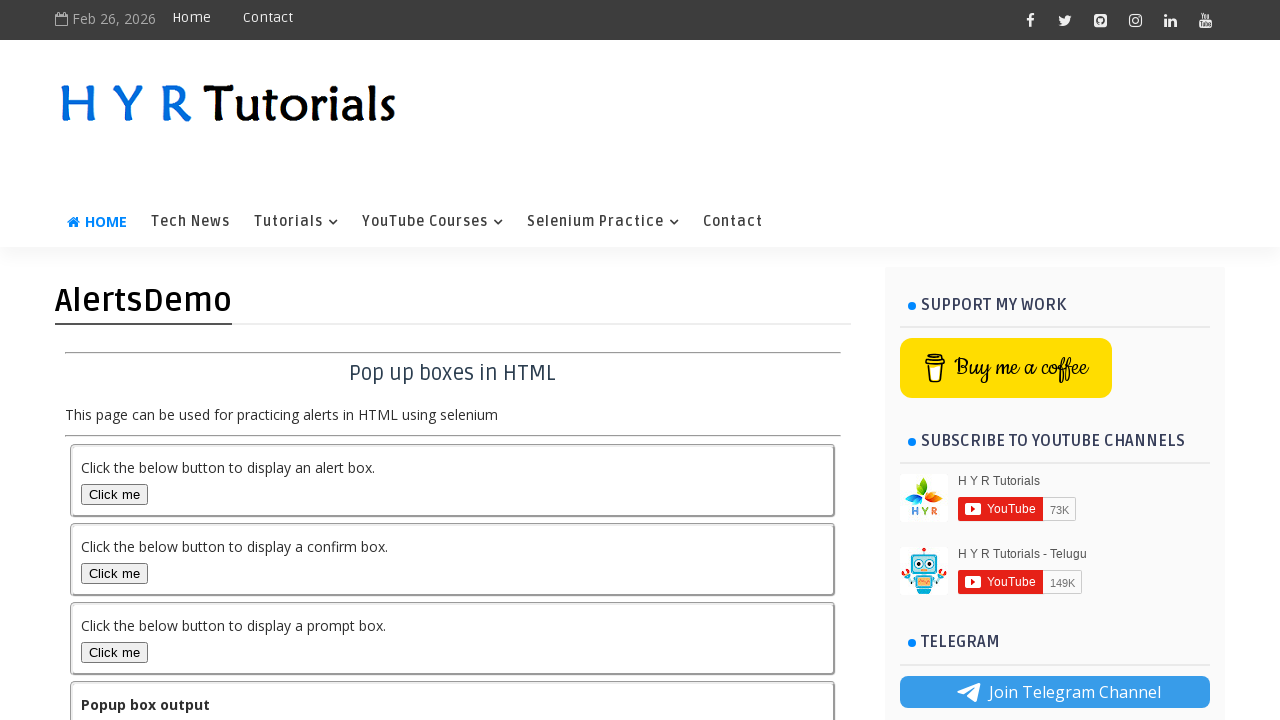

Clicked prompt box button at (114, 652) on #promptBox
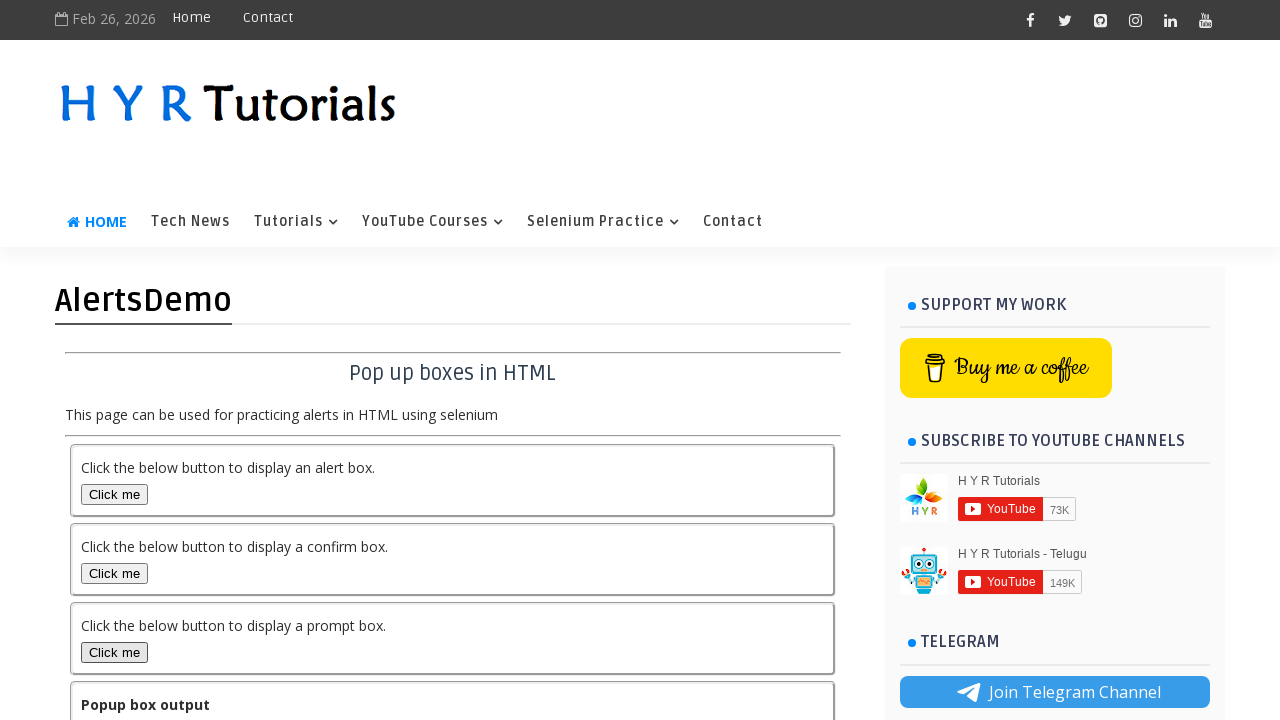

Set up dialog handler to accept with text 'Kiran Kumar Reddy'
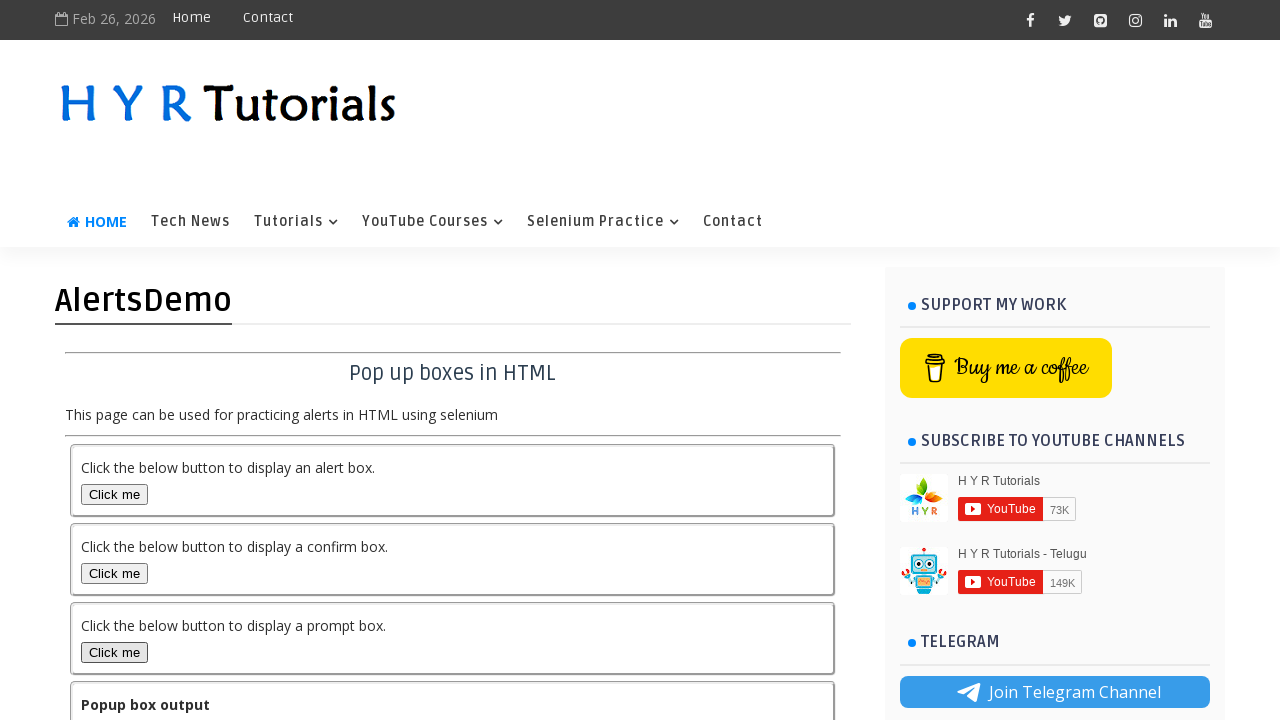

Clicked prompt box button again to trigger dialog at (114, 652) on #promptBox
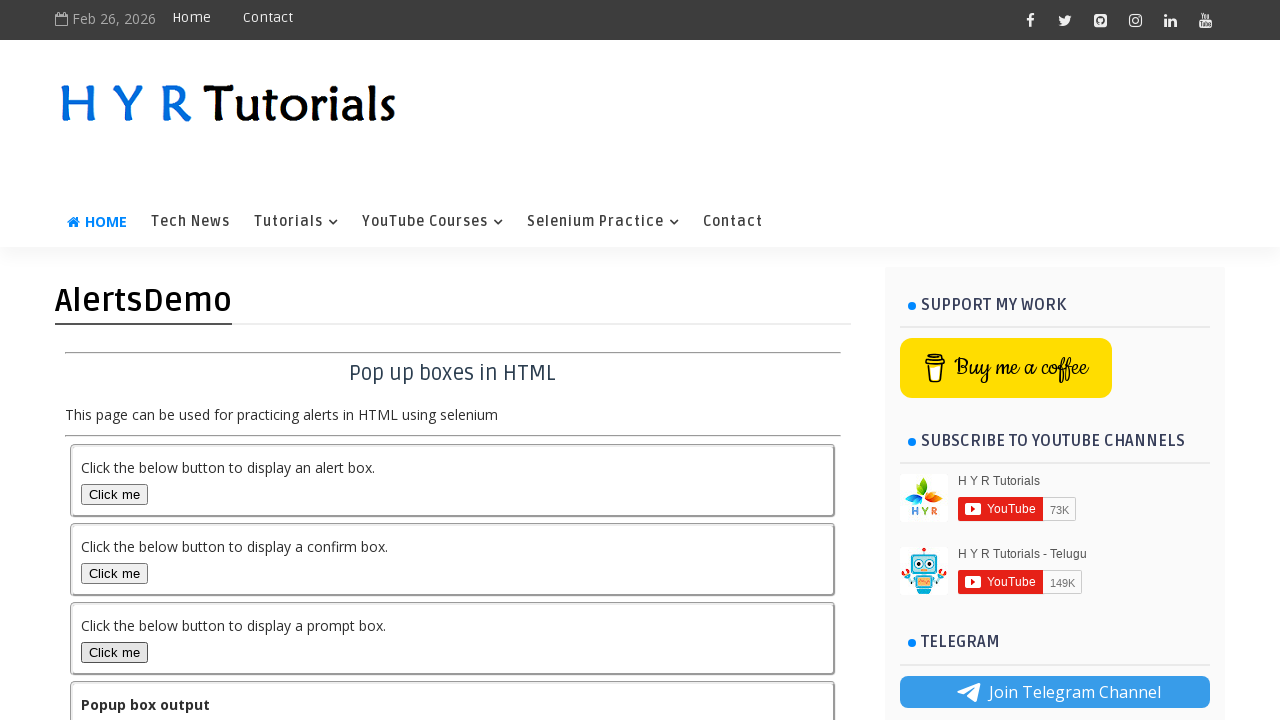

Set up dialog handler to dismiss the prompt
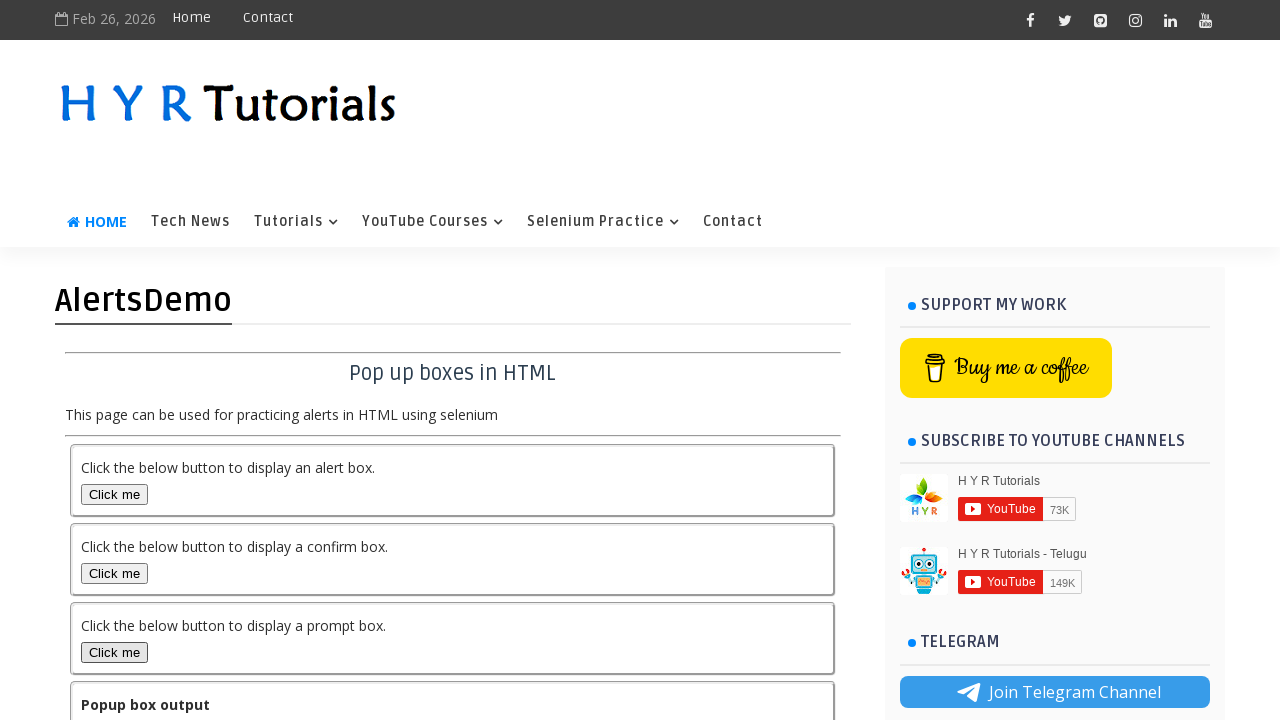

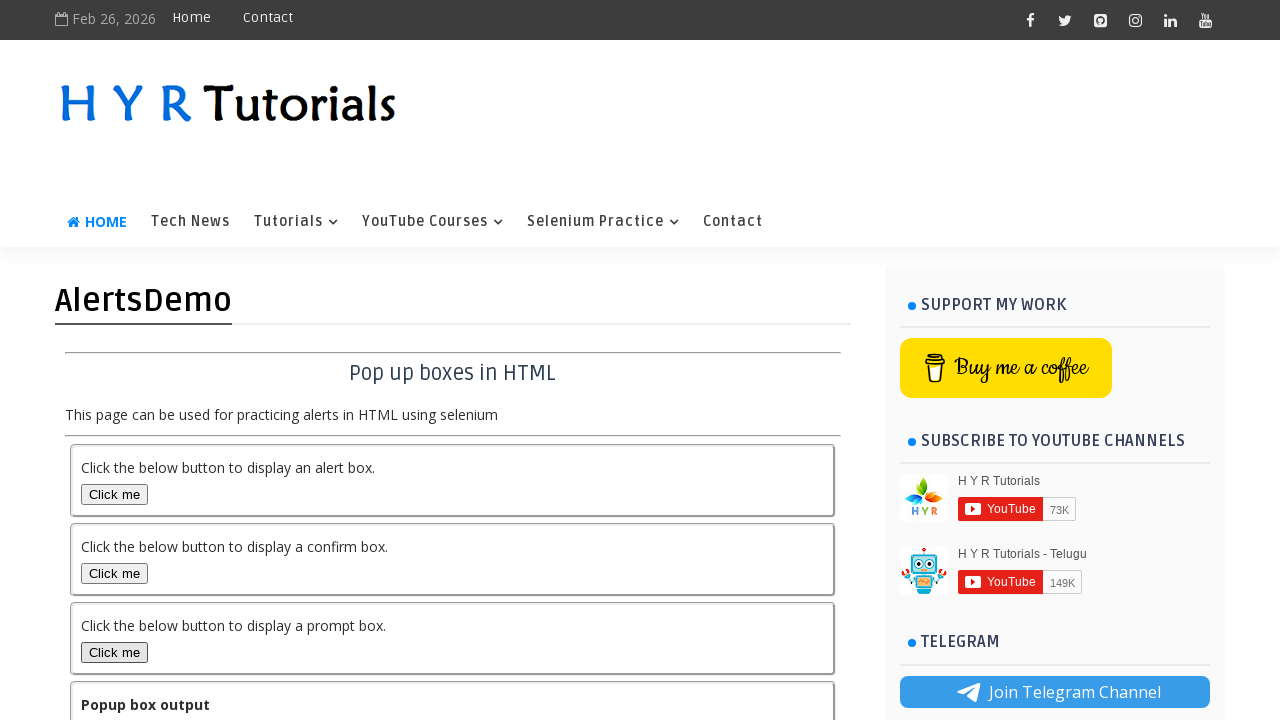